Tests navigation through different sections of the sdm.to website by visiting various anchor links (hash routes) on the page including sdm, offerta, numeri, valori, obiettivi, garanzie, prodotti, clienti, premi, and contatti sections.

Starting URL: https://www.sdm.to/

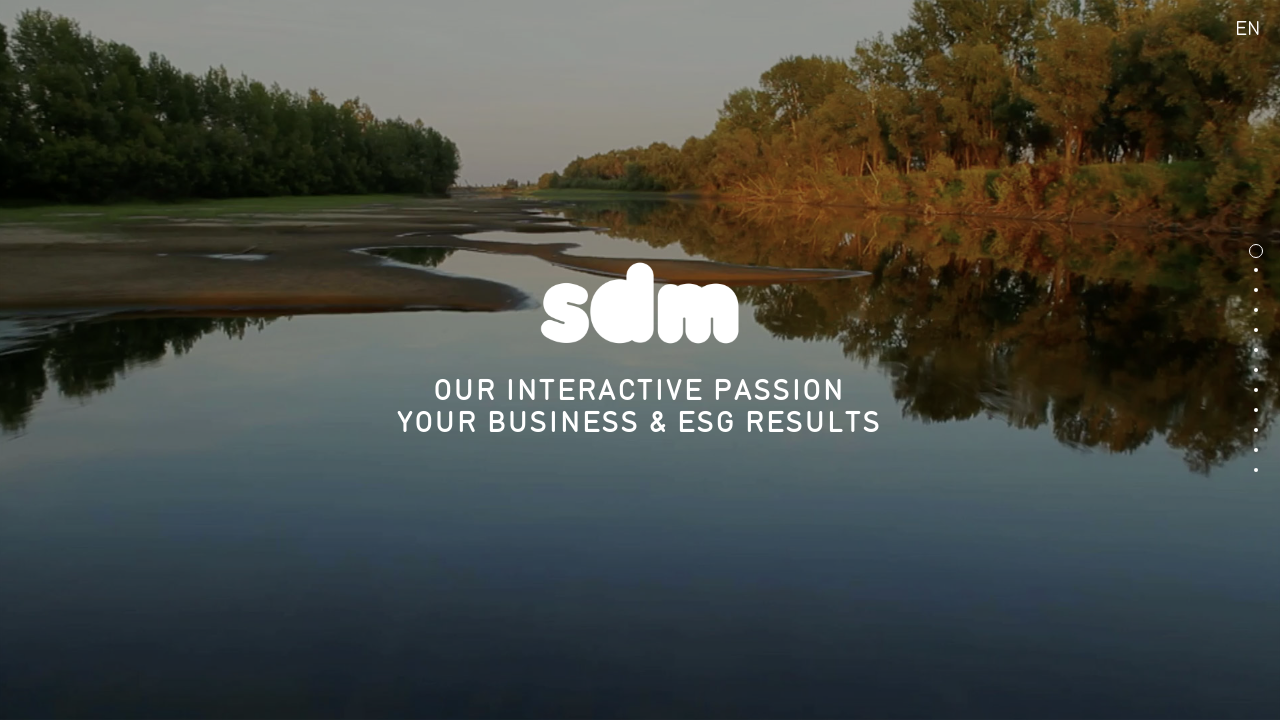

Navigated to sdm.to website #sdm section
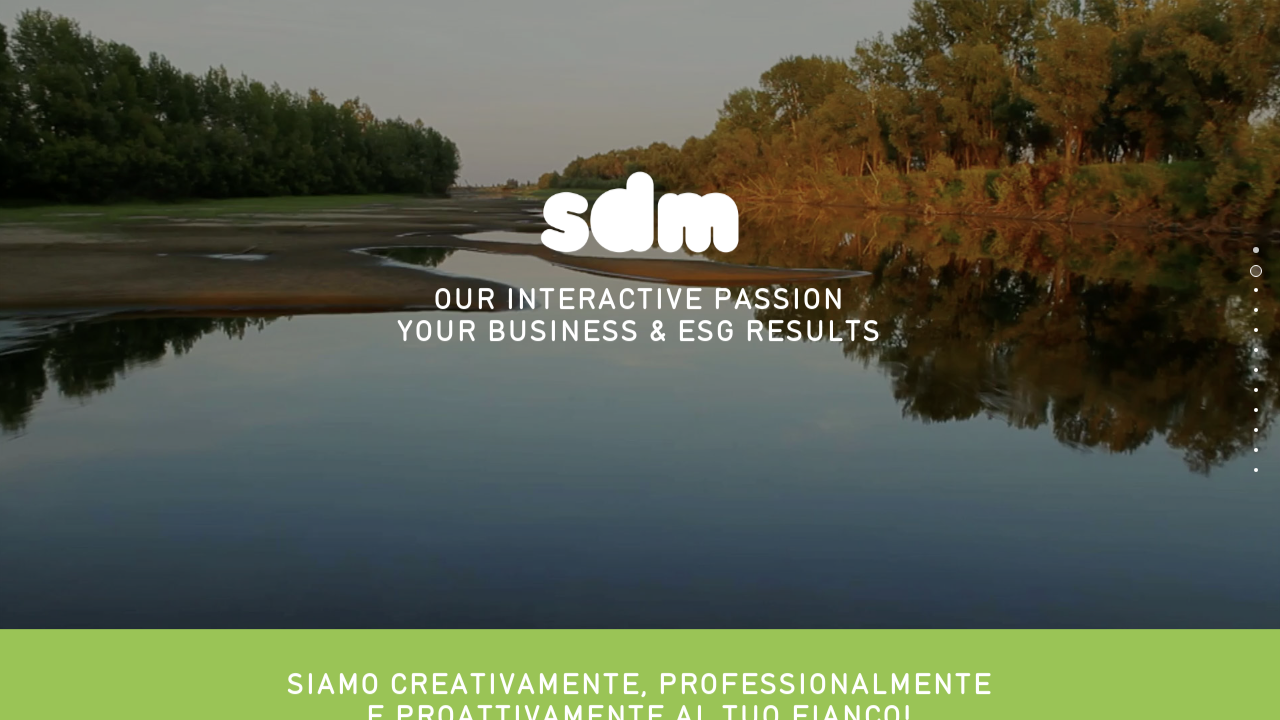

Navigated to #offerta section
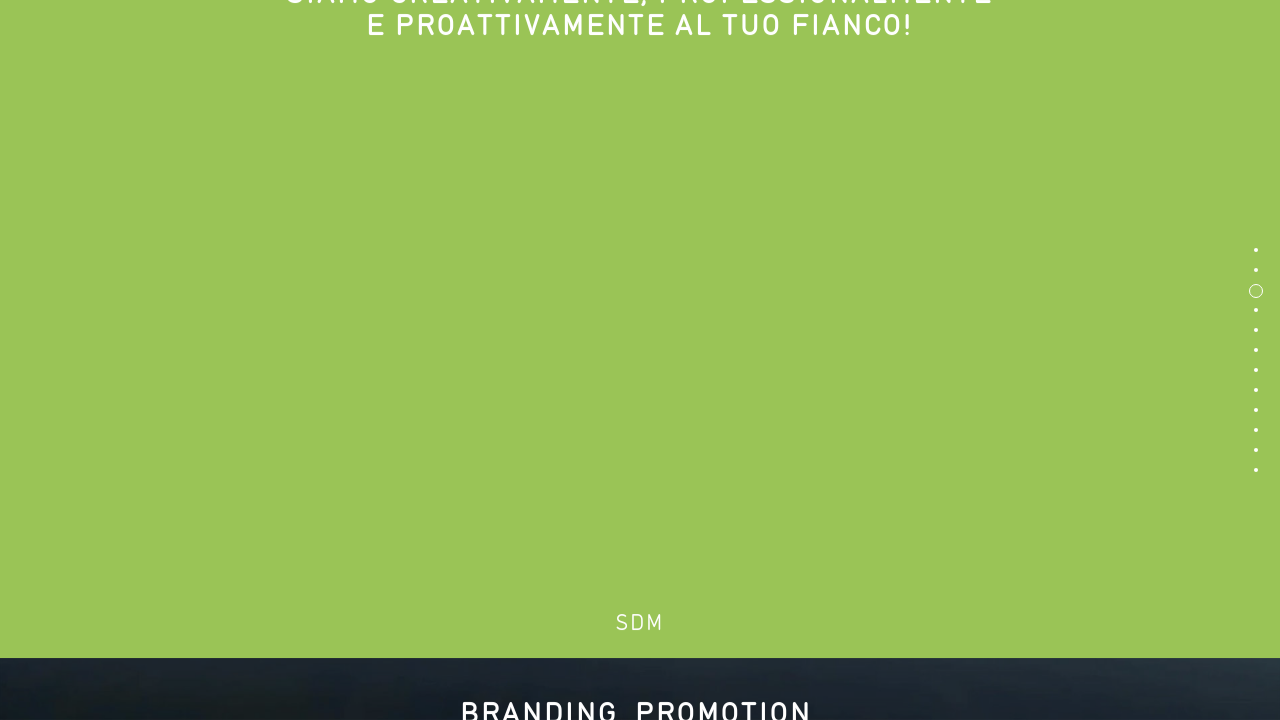

Navigated to #numeri section
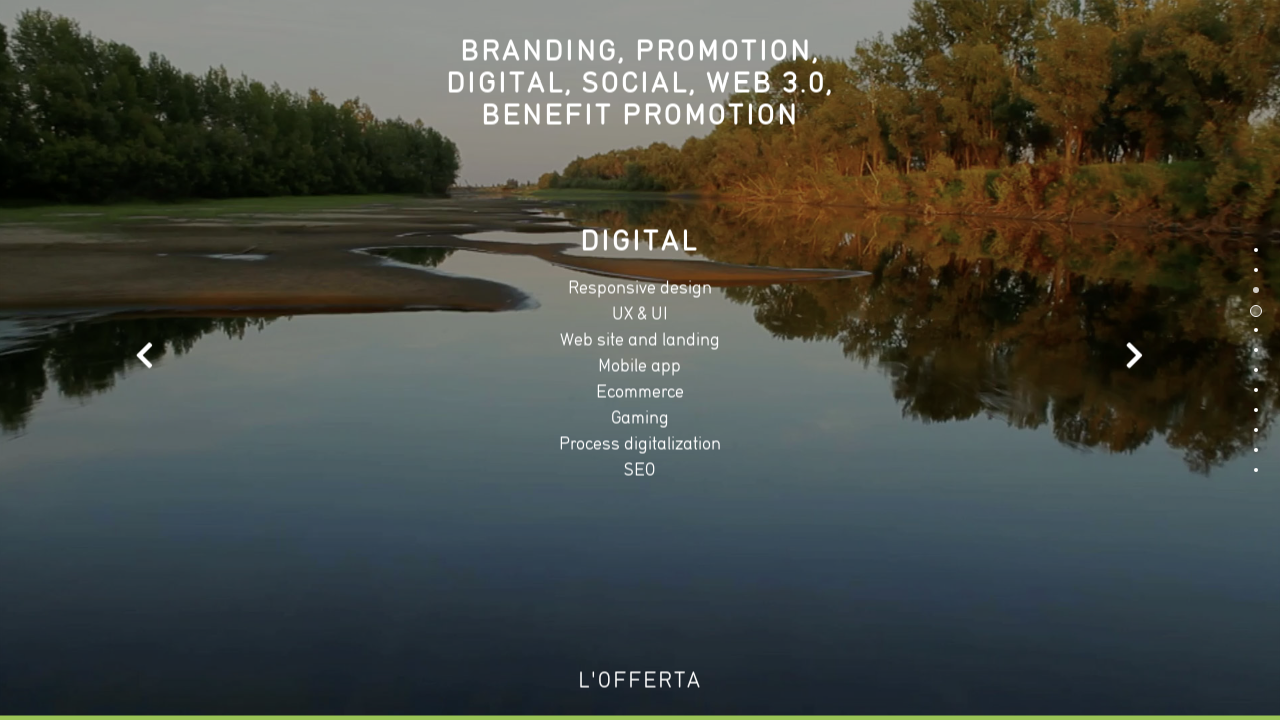

Navigated to #valori section
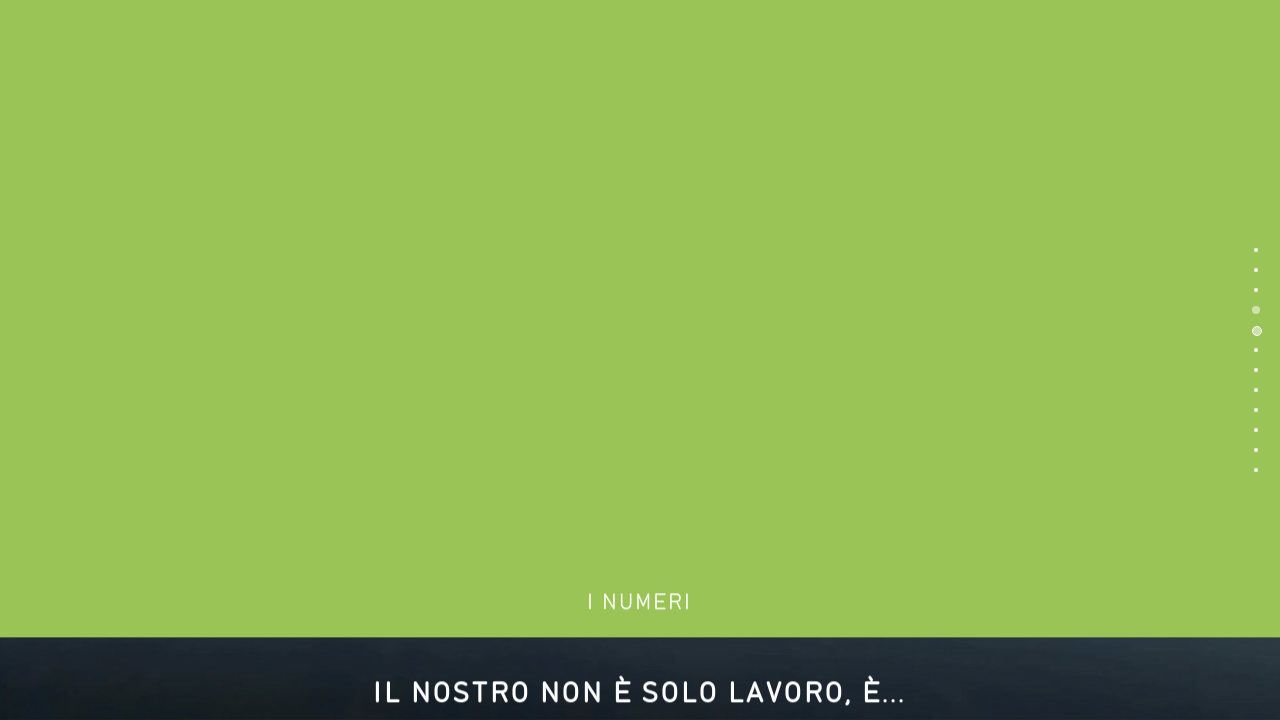

Navigated to #obiettivi section
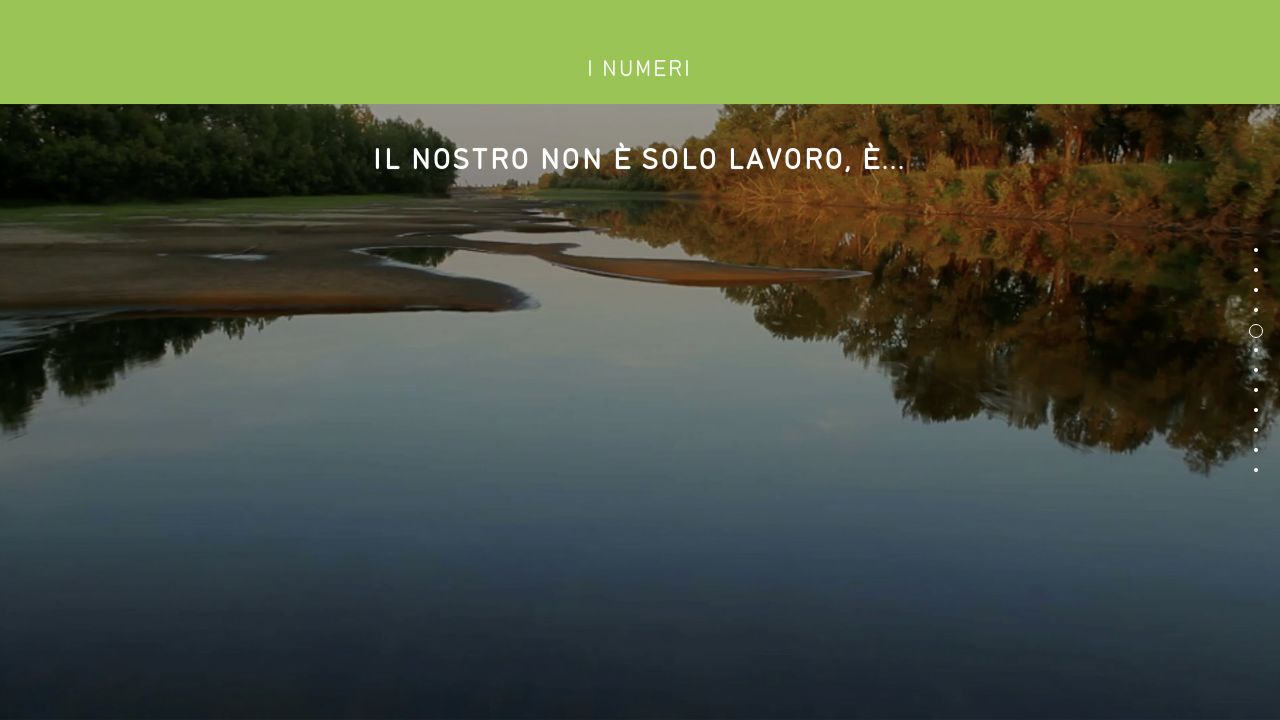

Navigated to #garanzie section
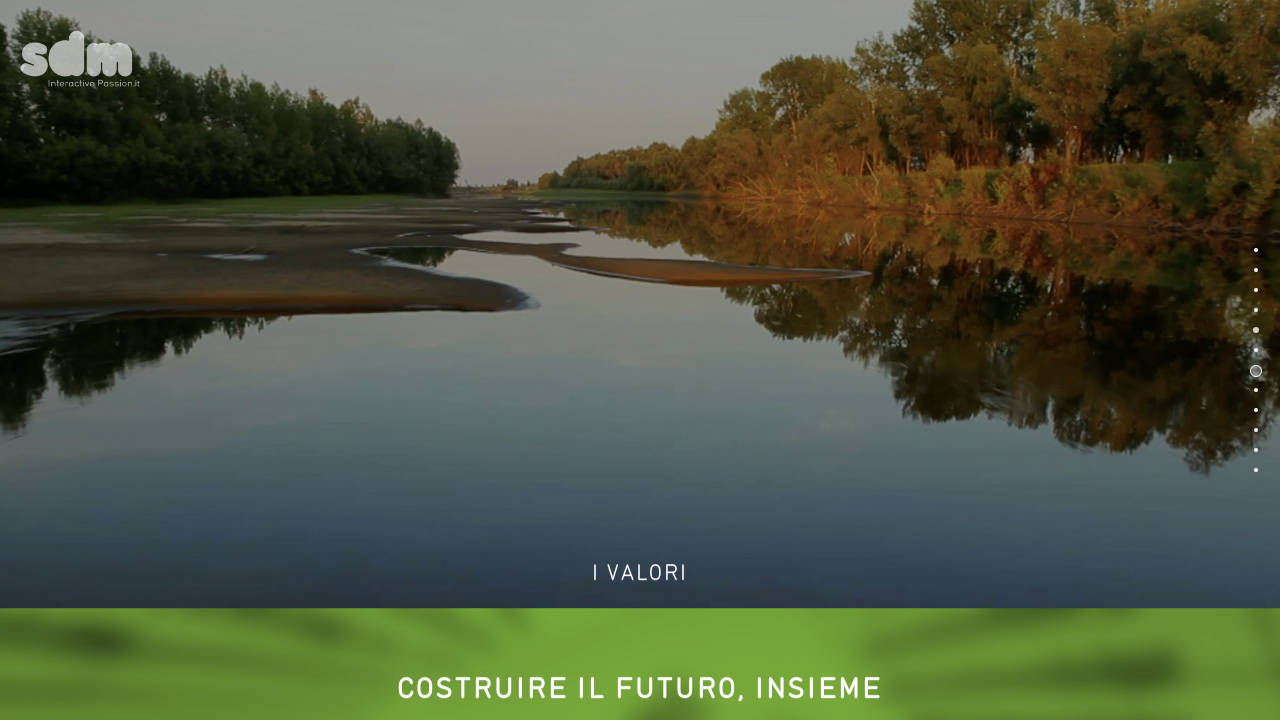

Navigated to #prodotti section
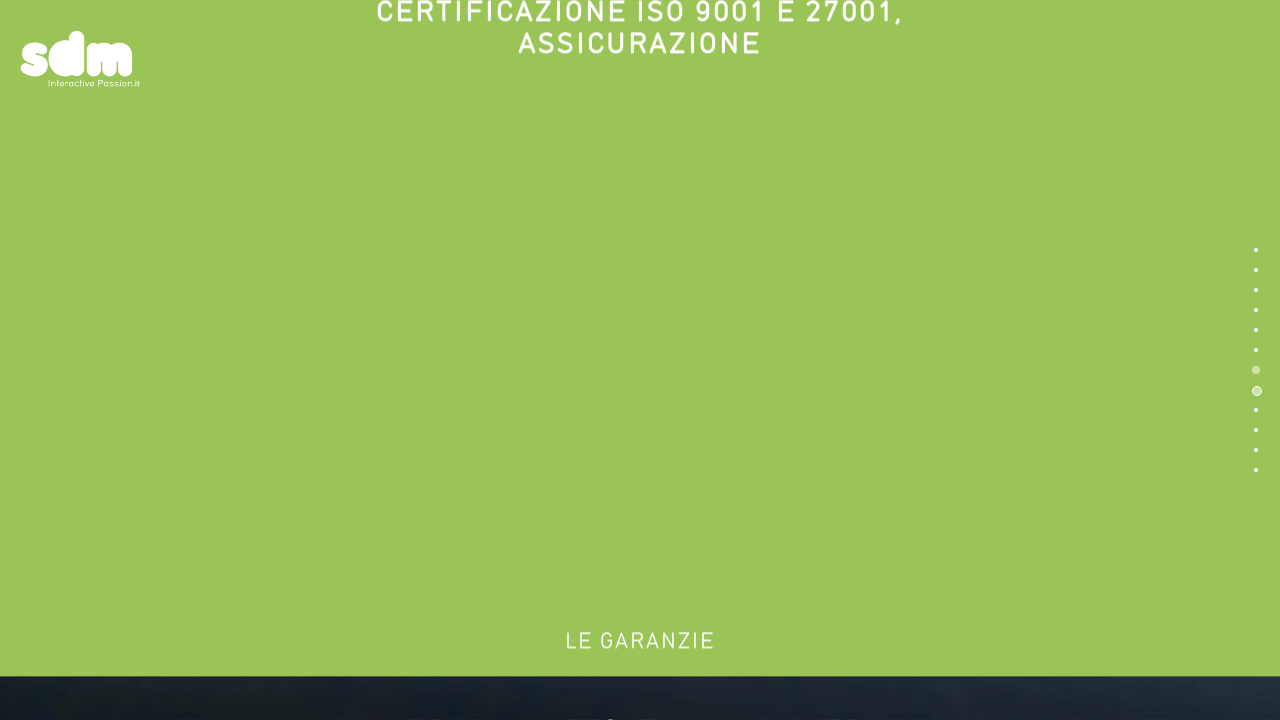

Navigated to #clienti section
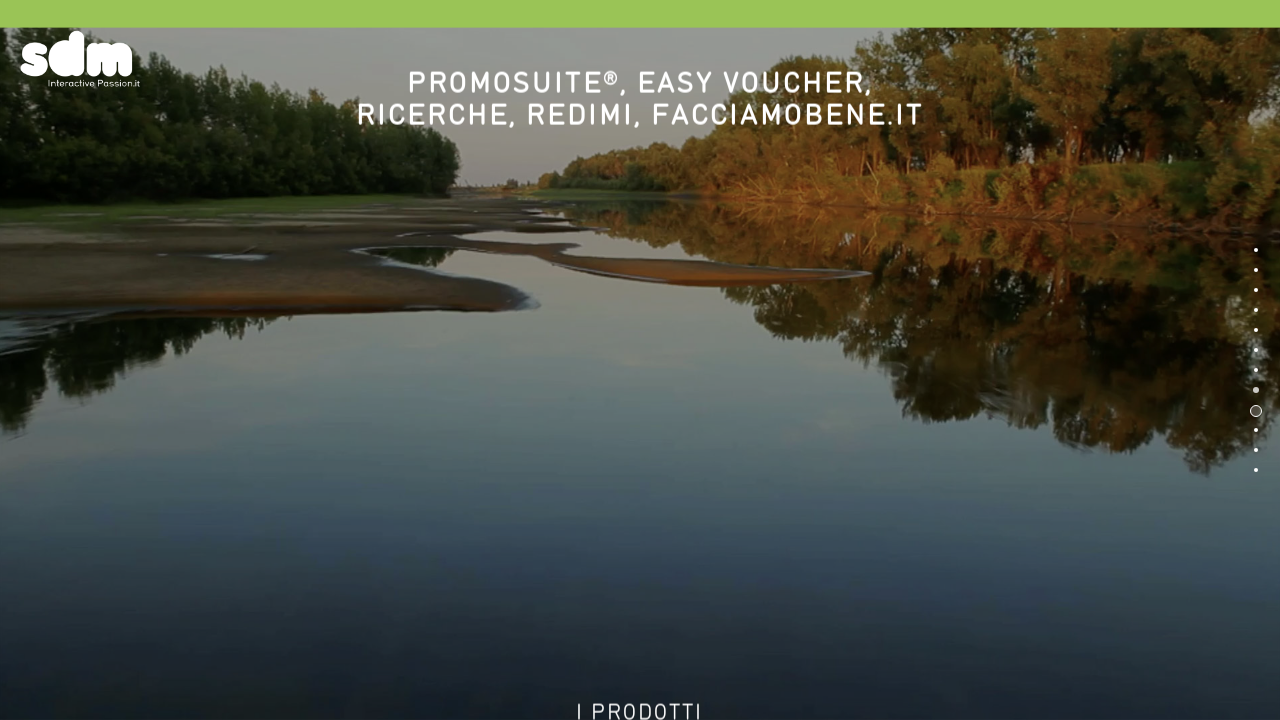

Navigated to #premi section
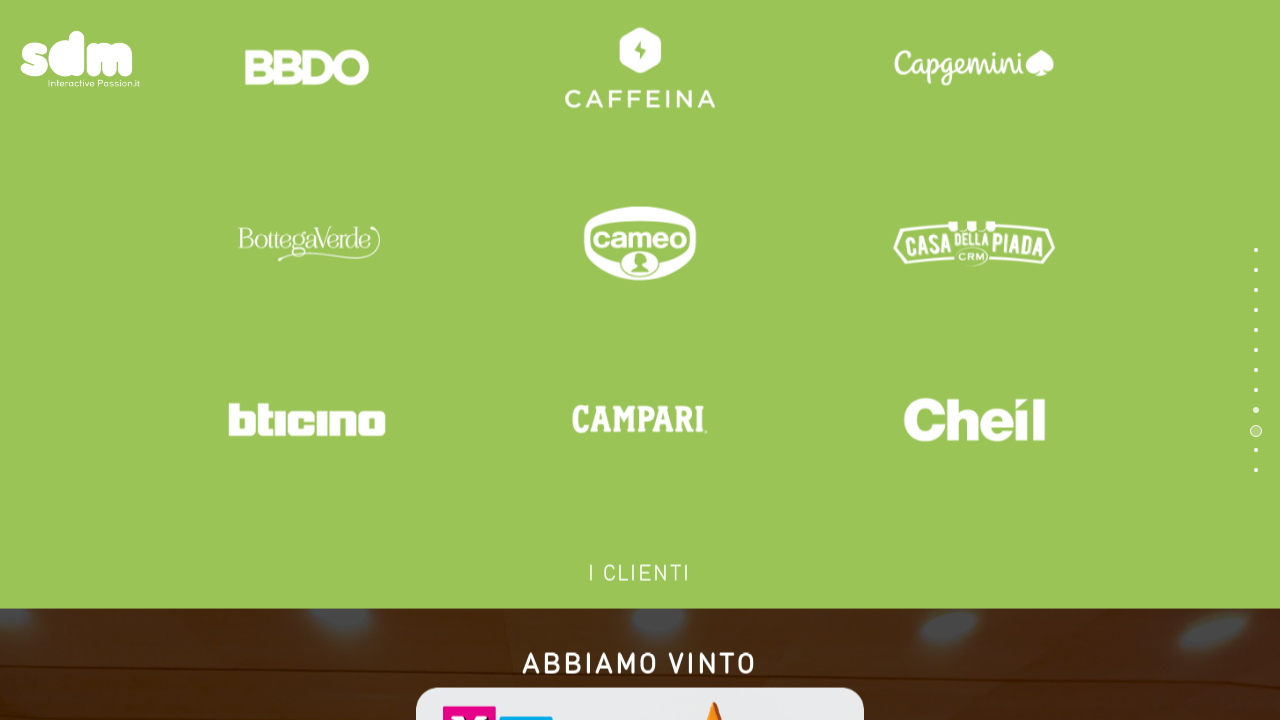

Navigated to #contatti section
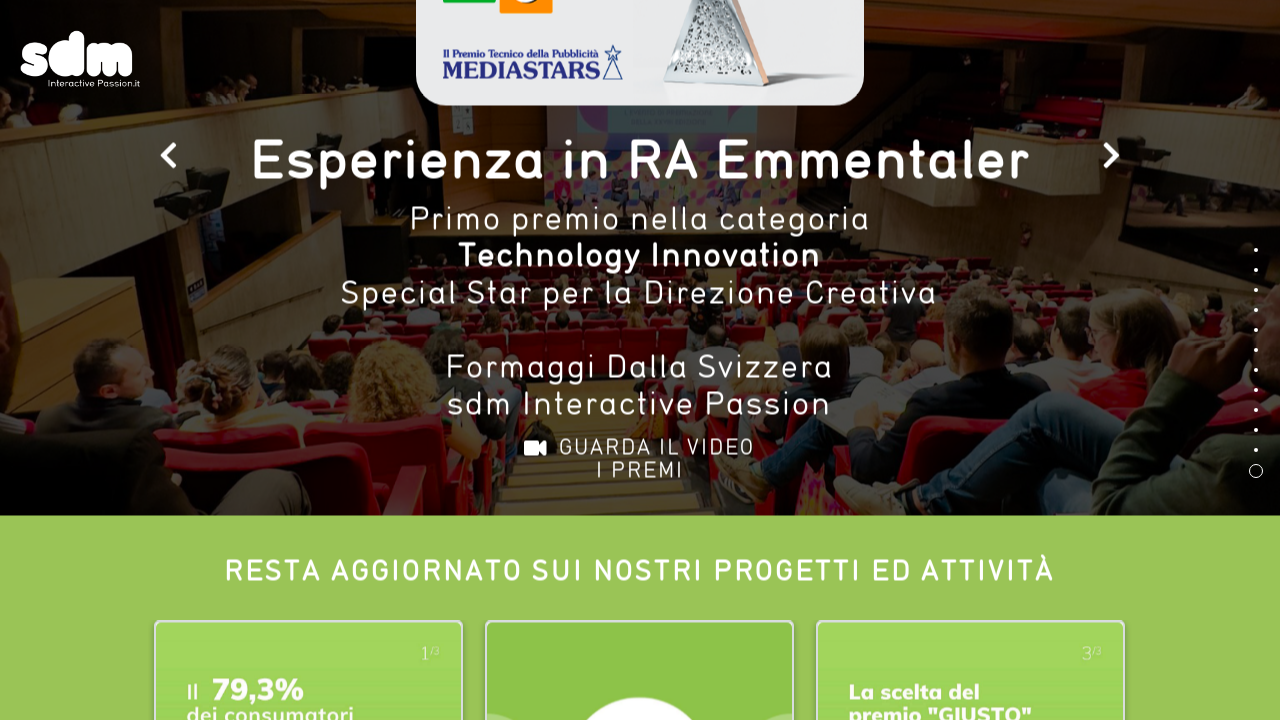

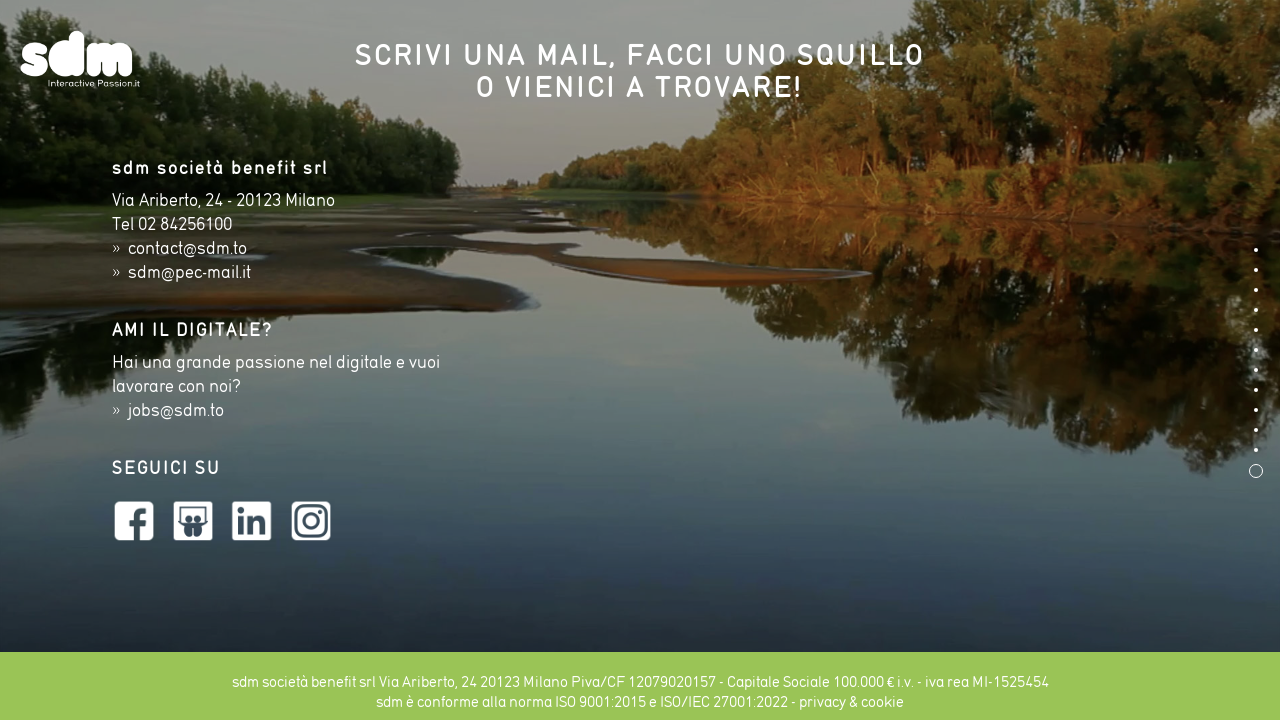